Navigates to the Rahul Shetty Academy client application page and waits for it to load

Starting URL: https://rahulshettyacademy.com/client

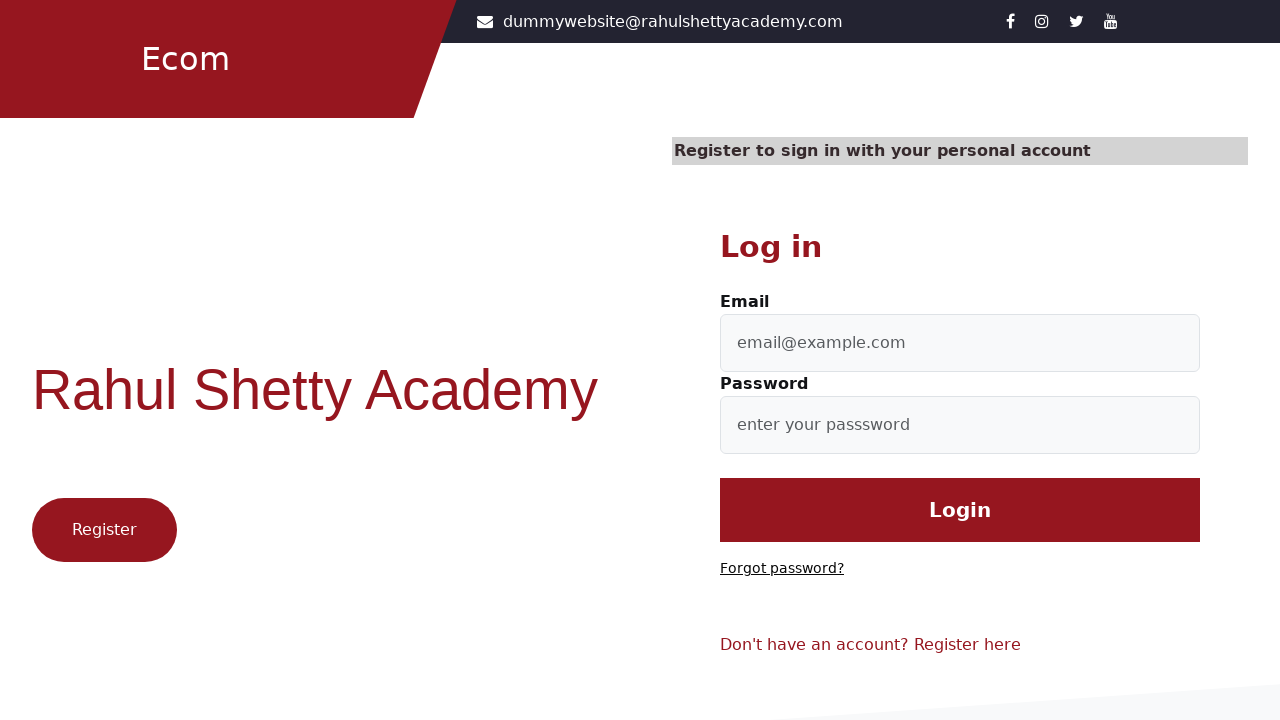

Navigated to Rahul Shetty Academy client application page
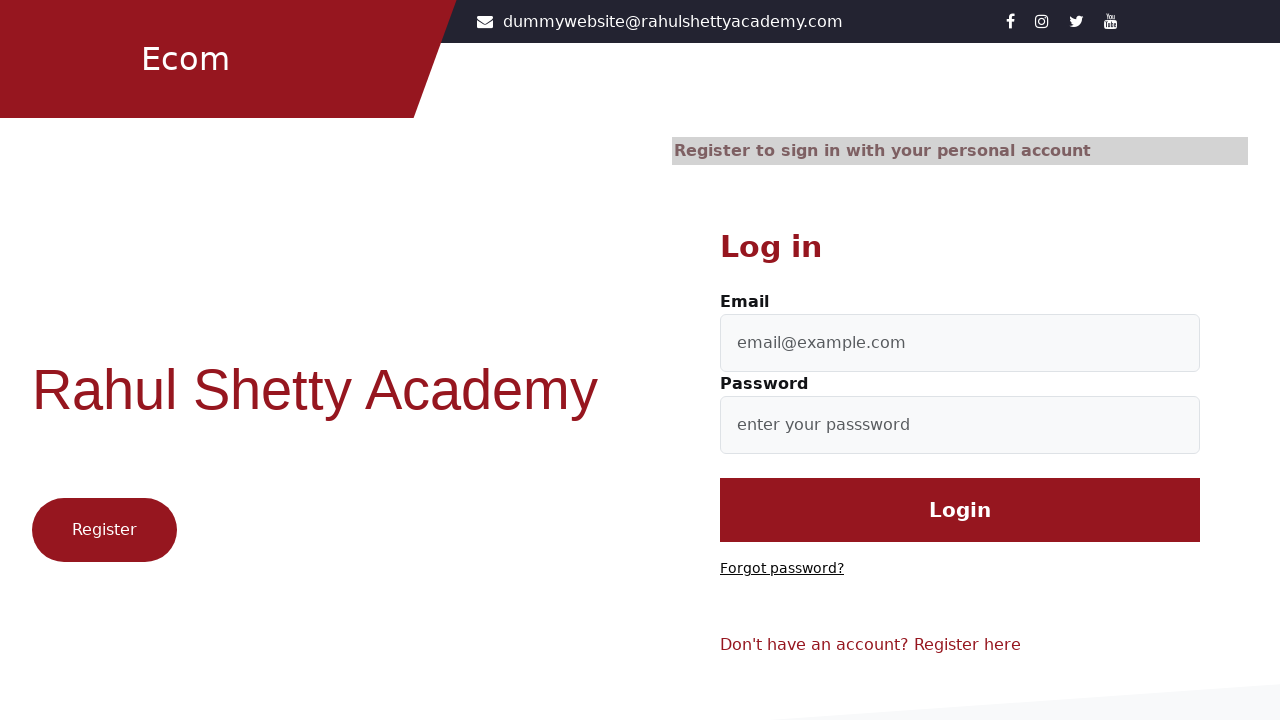

Page fully loaded with network idle state
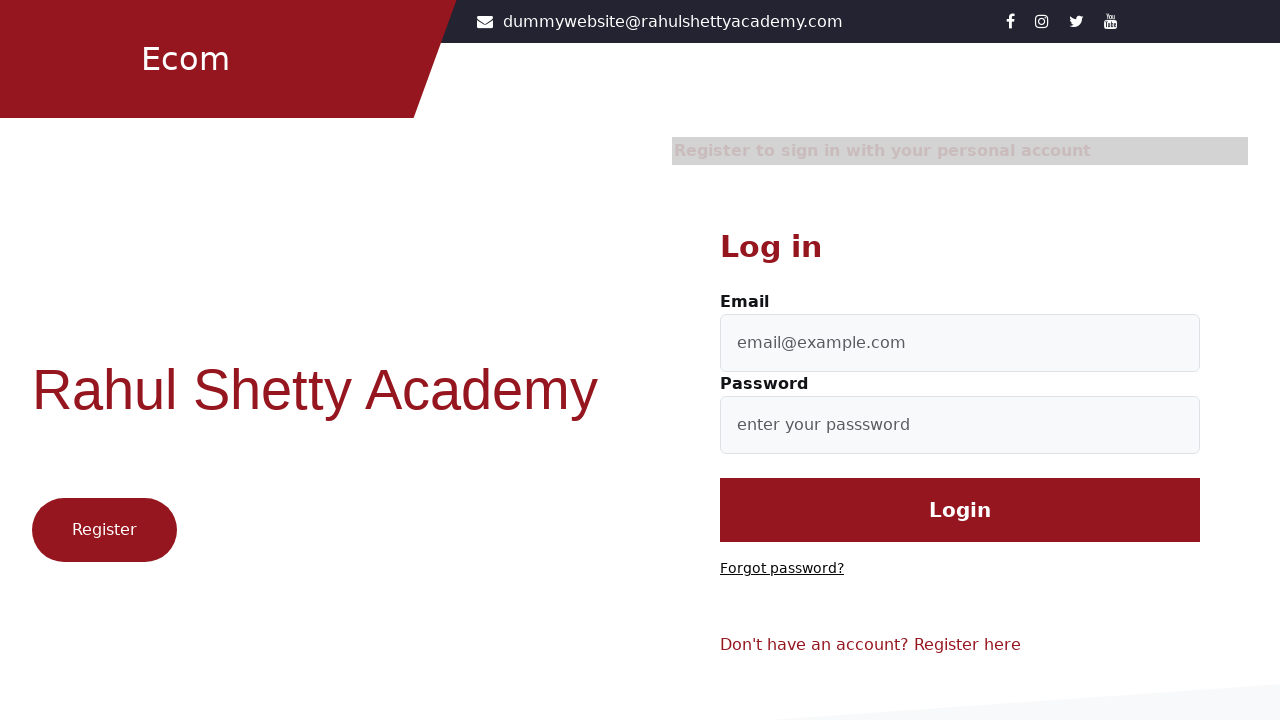

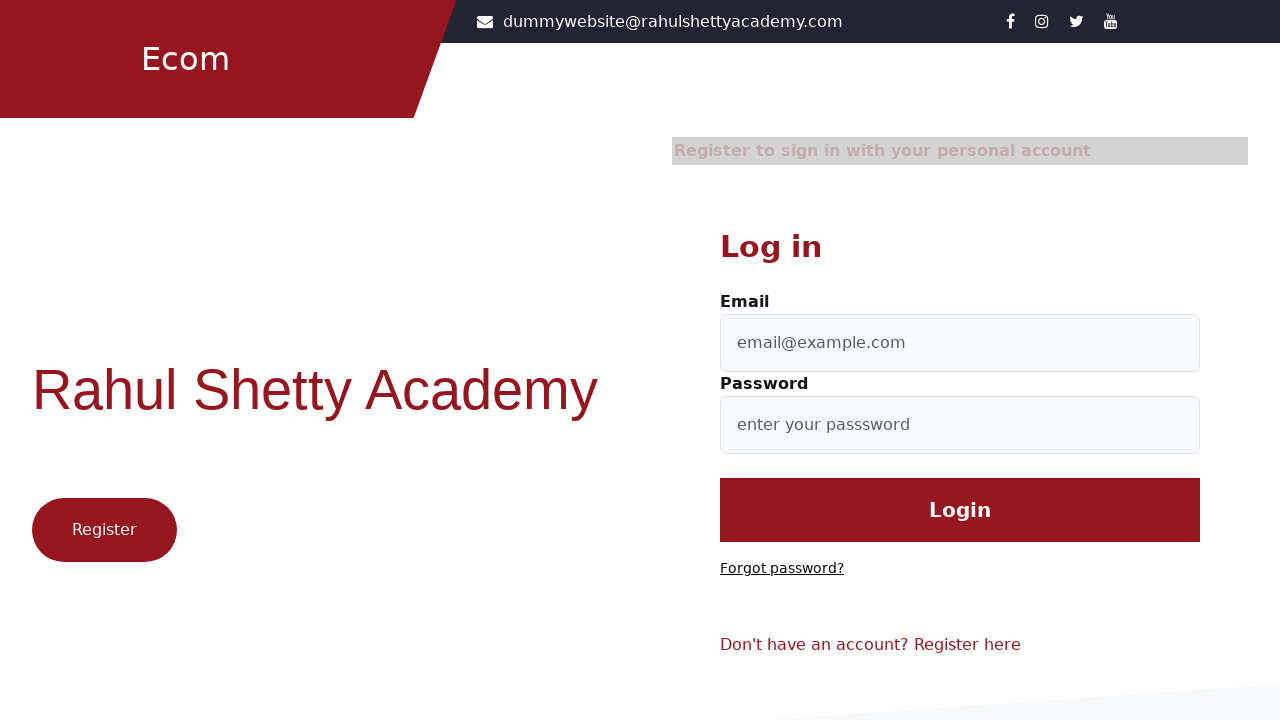